Tests various mouse and keyboard interactions on a buttons demo page including double-click, right-click, hover, and arrow key navigation

Starting URL: https://demoqa.com/buttons

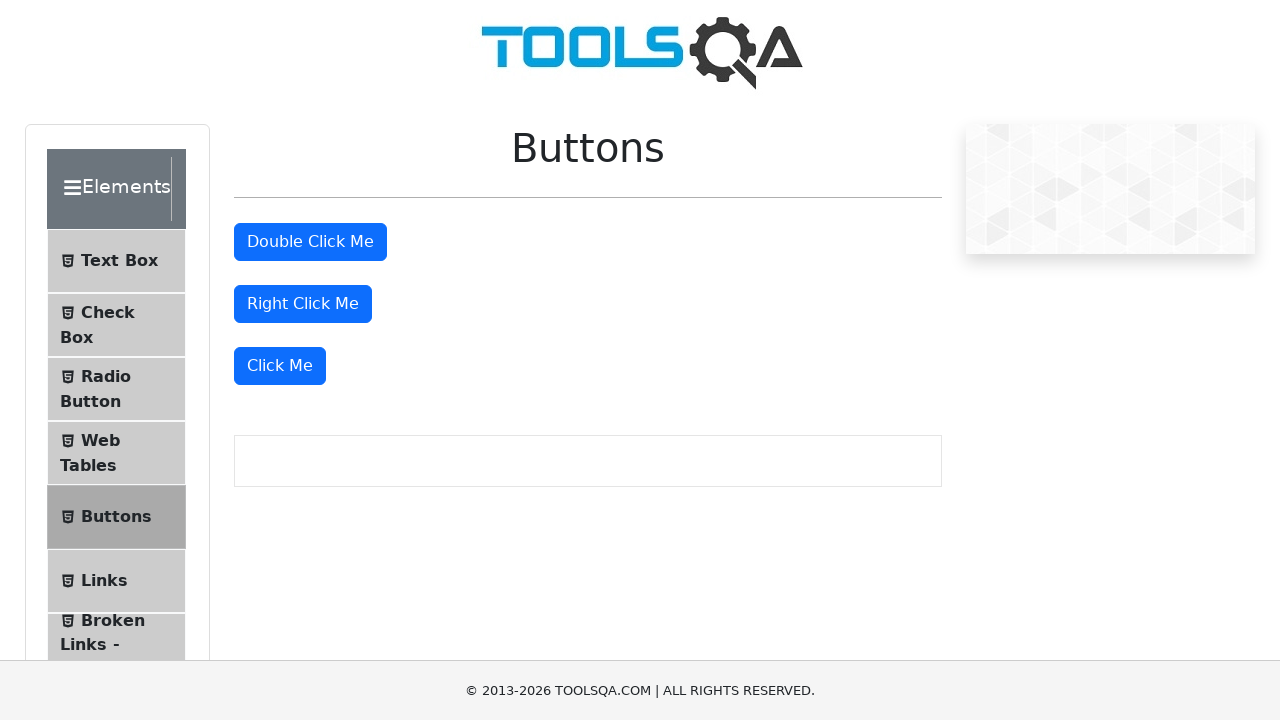

Double-clicked the double-click button at (310, 242) on #doubleClickBtn
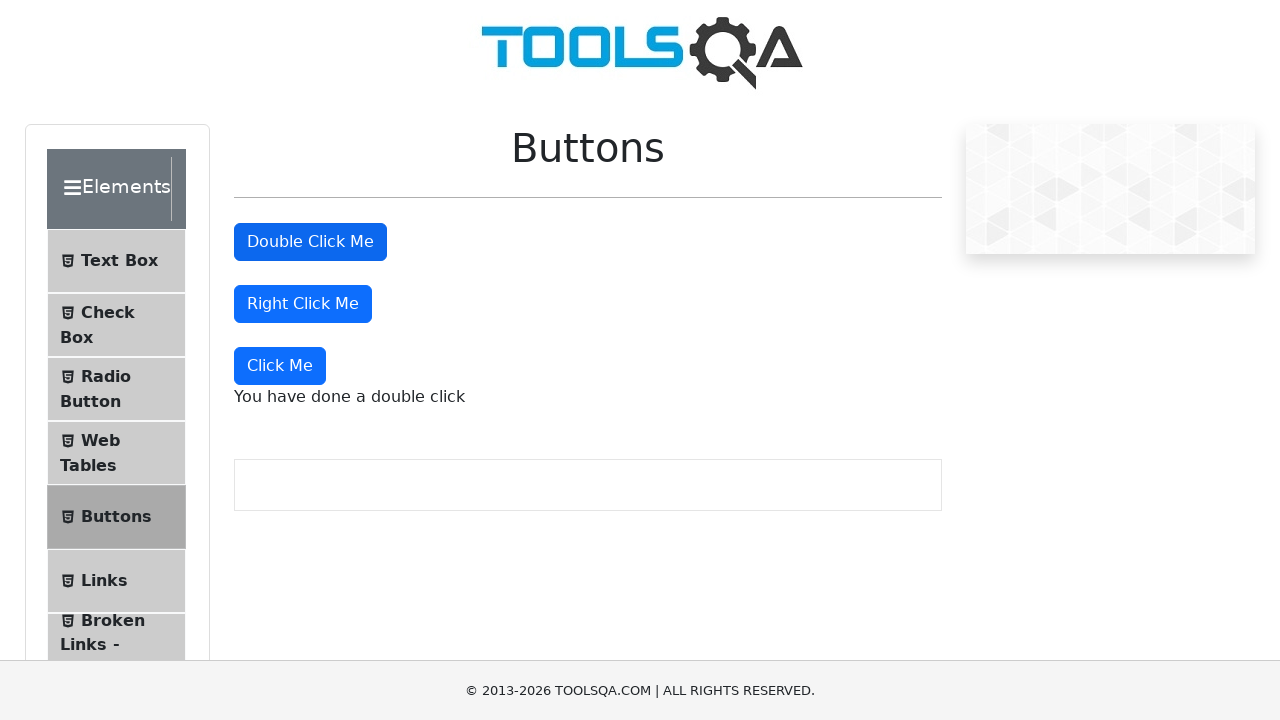

Right-clicked the right-click button at (303, 304) on #rightClickBtn
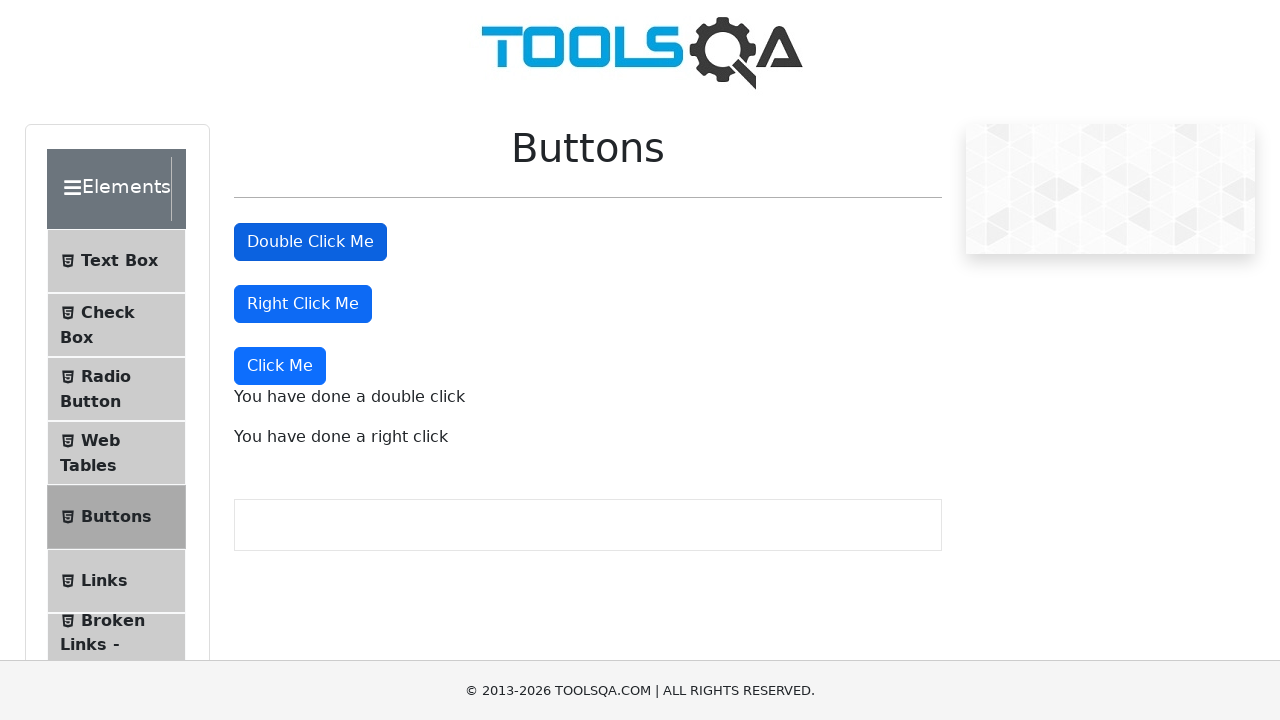

Hovered over the right-click button at (303, 304) on #rightClickBtn
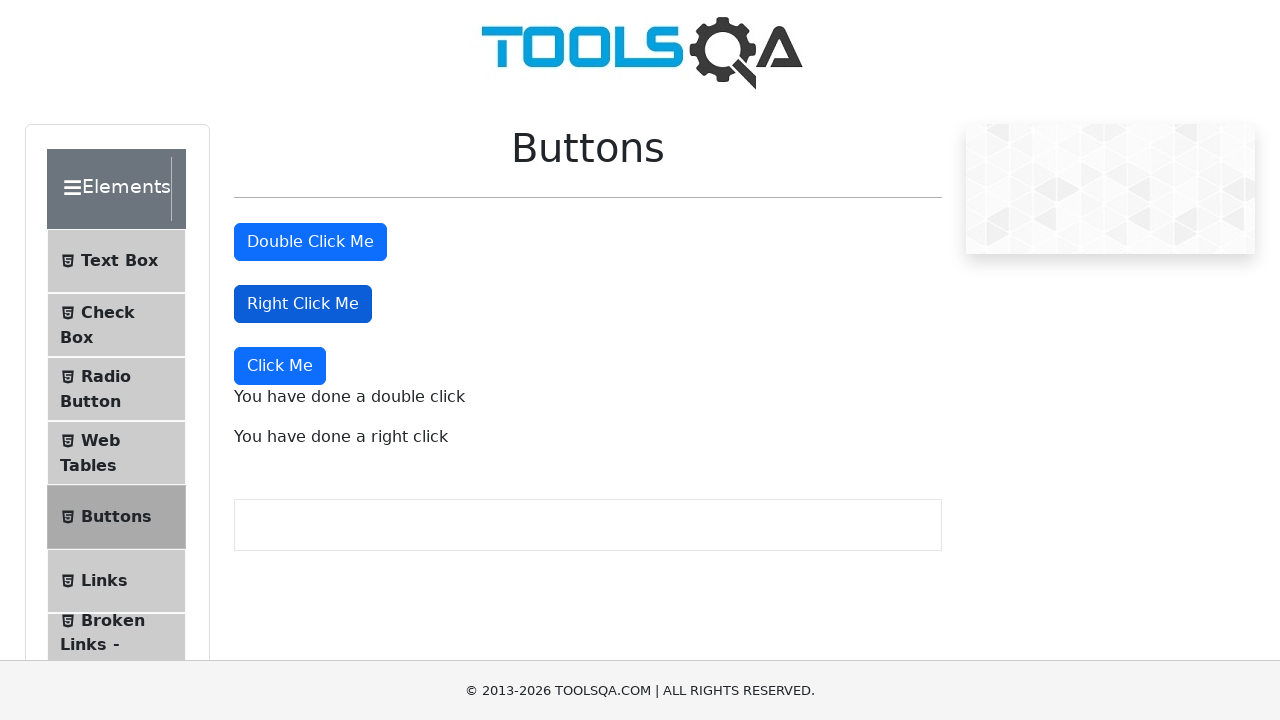

Pressed ArrowDown key for keyboard navigation
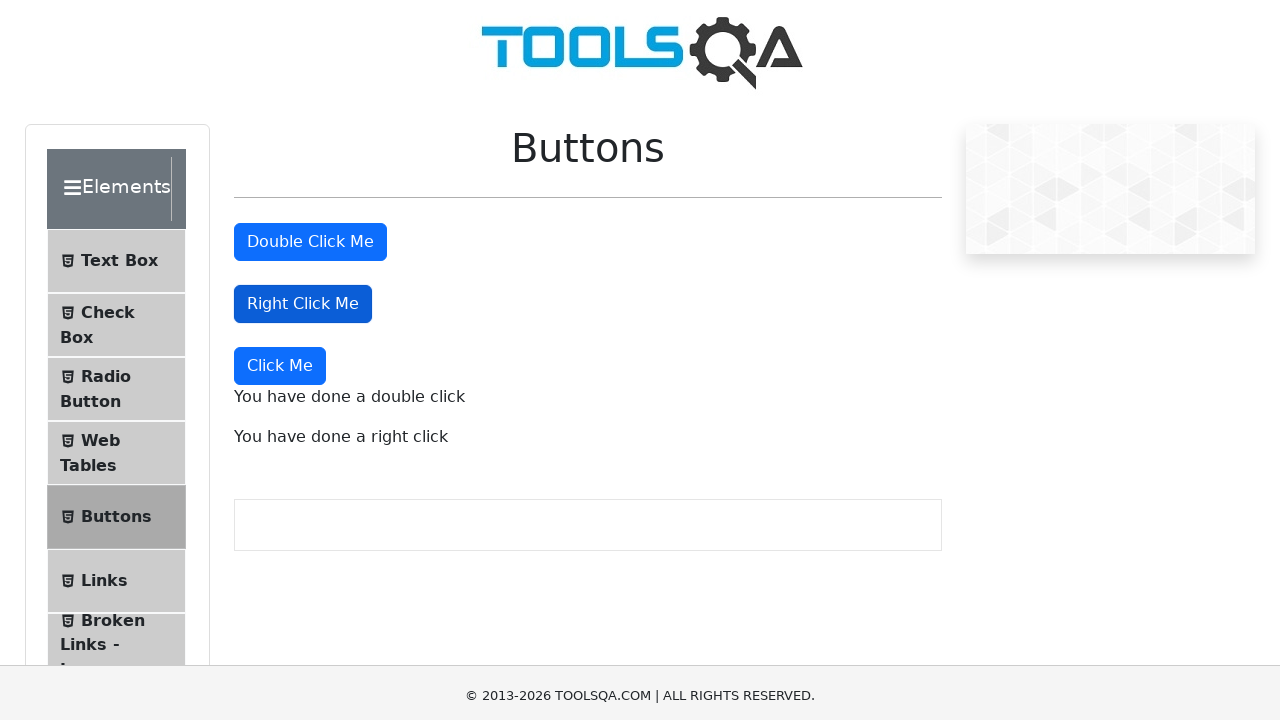

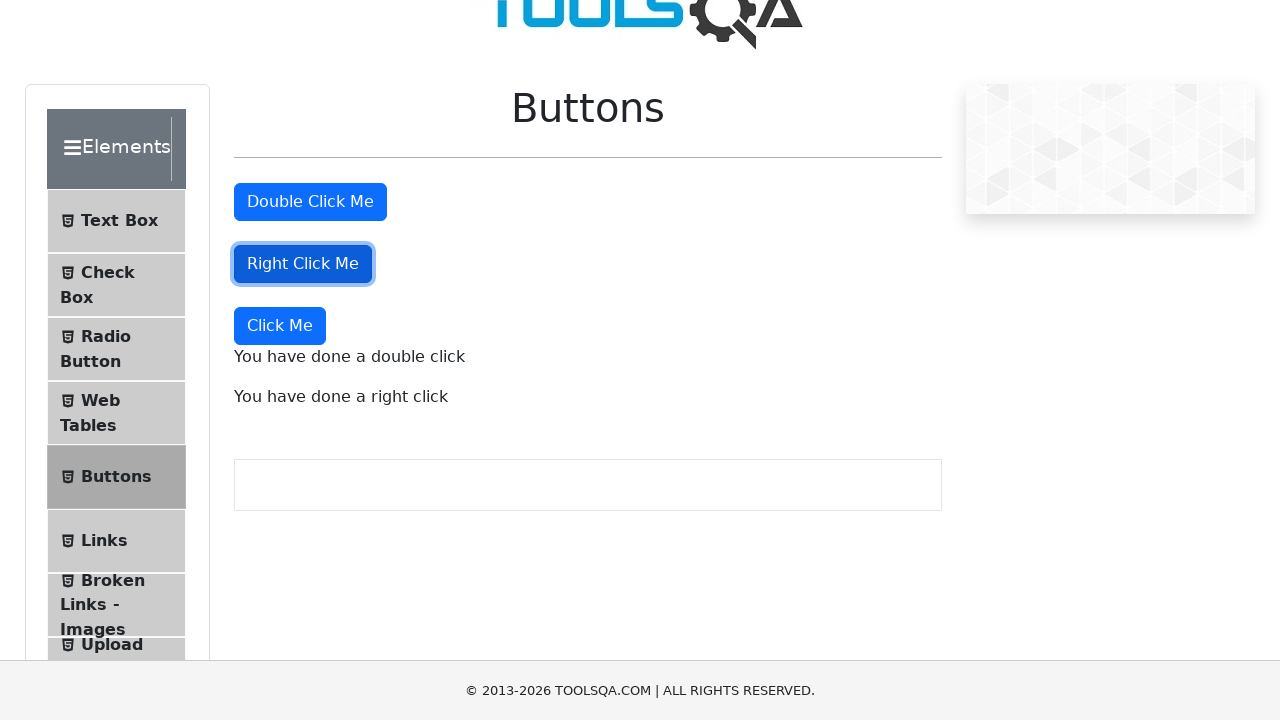